Navigates to the automation practice form and retrieves the placeholder attribute value from the email input field

Starting URL: https://demoqa.com/automation-practice-form

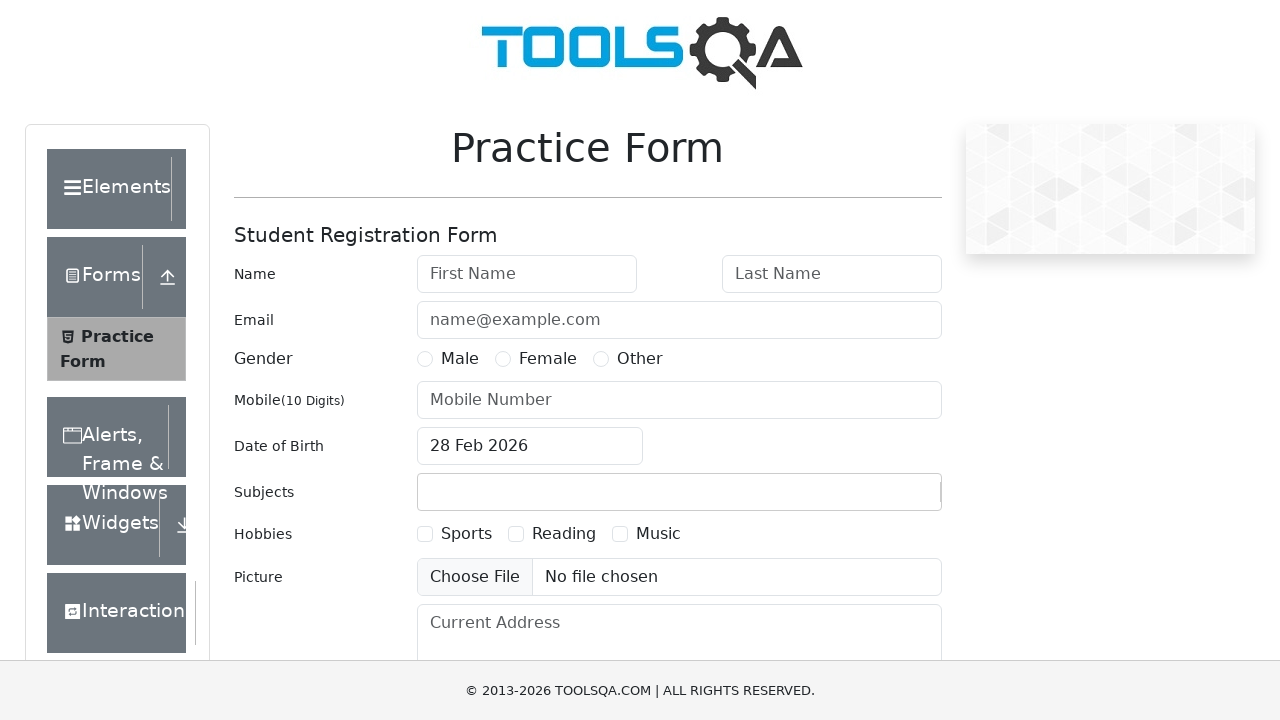

Navigated to automation practice form at https://demoqa.com/automation-practice-form
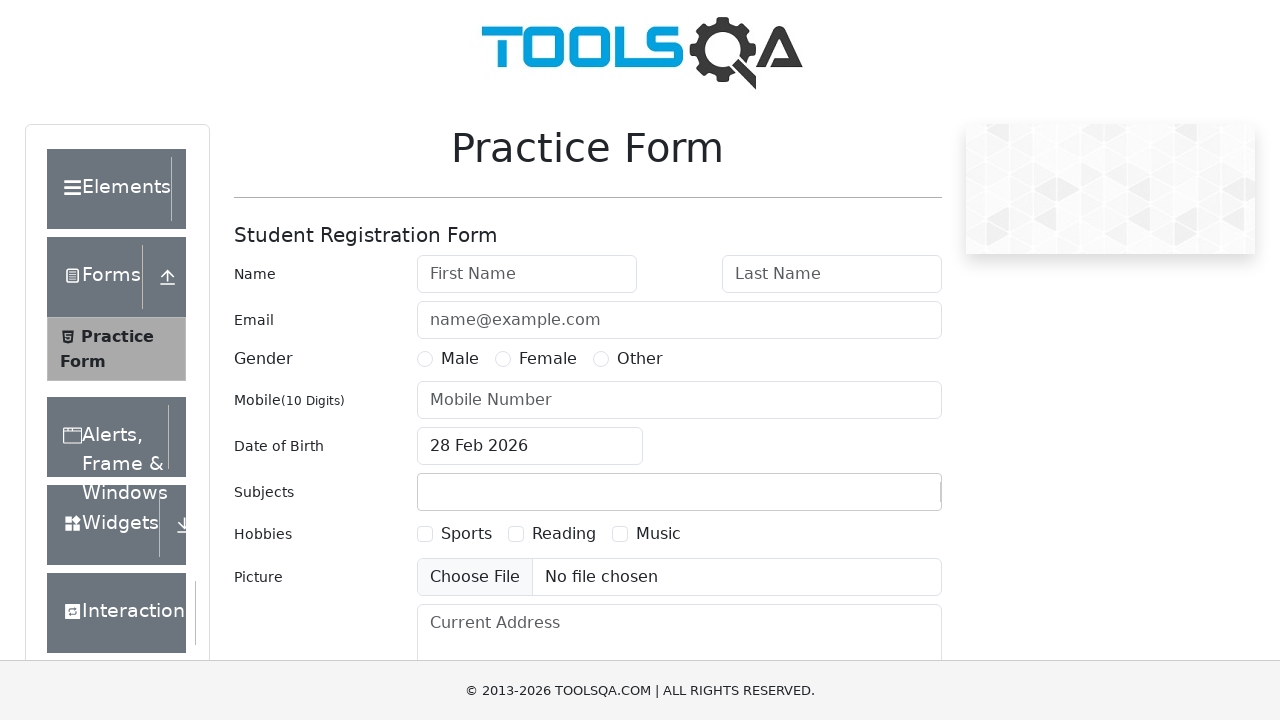

Located email input field with selector 'input#userEmail'
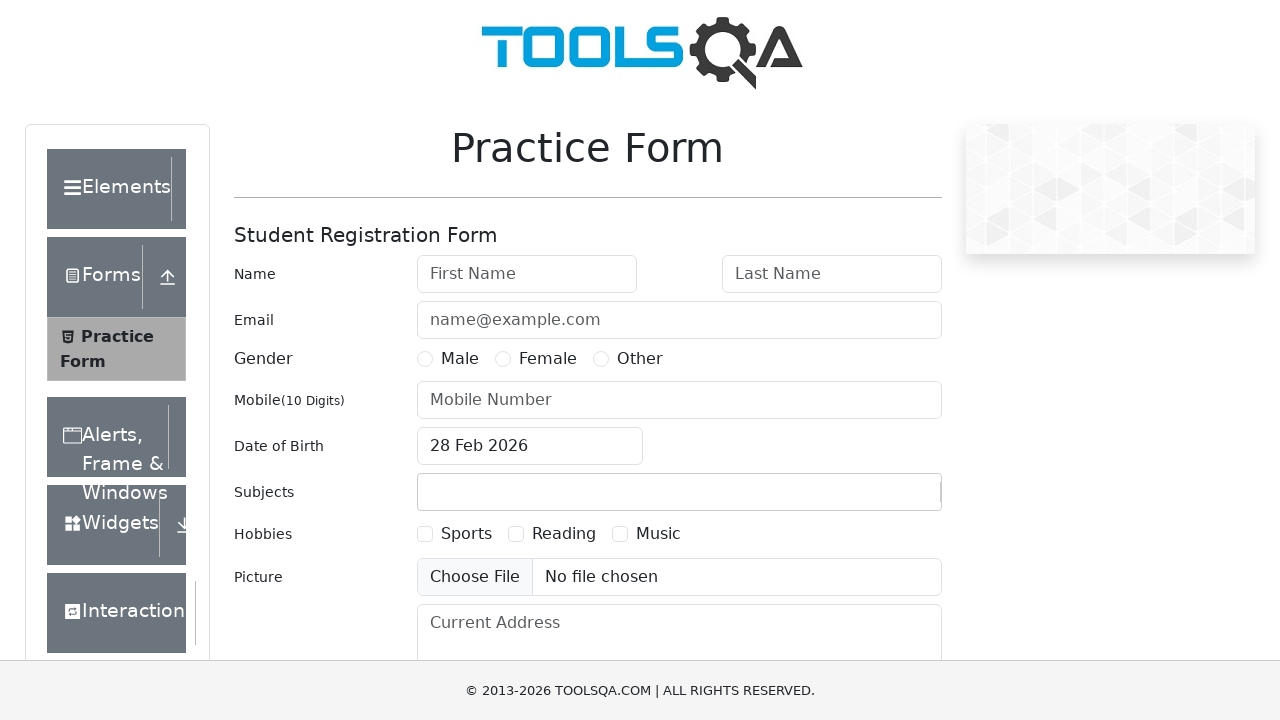

Email input field is ready and visible
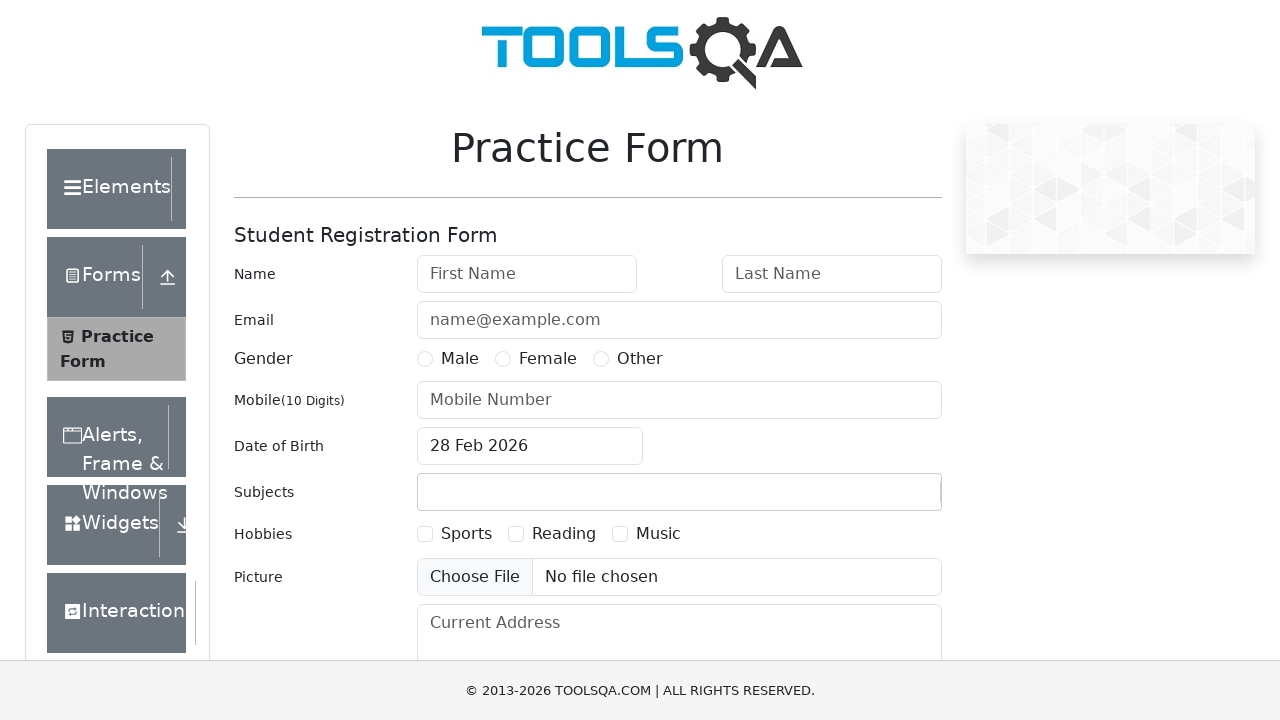

Retrieved placeholder attribute value: 'name@example.com'
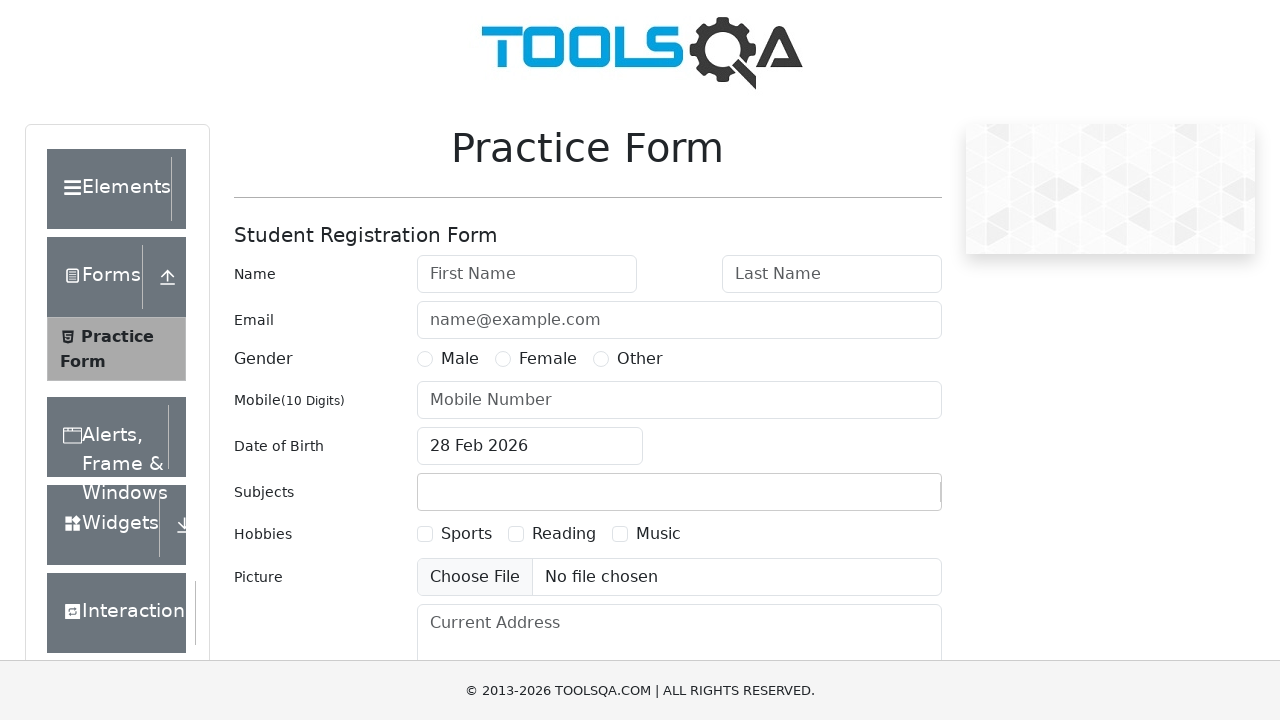

Verified placeholder value matches expected 'name@example.com'
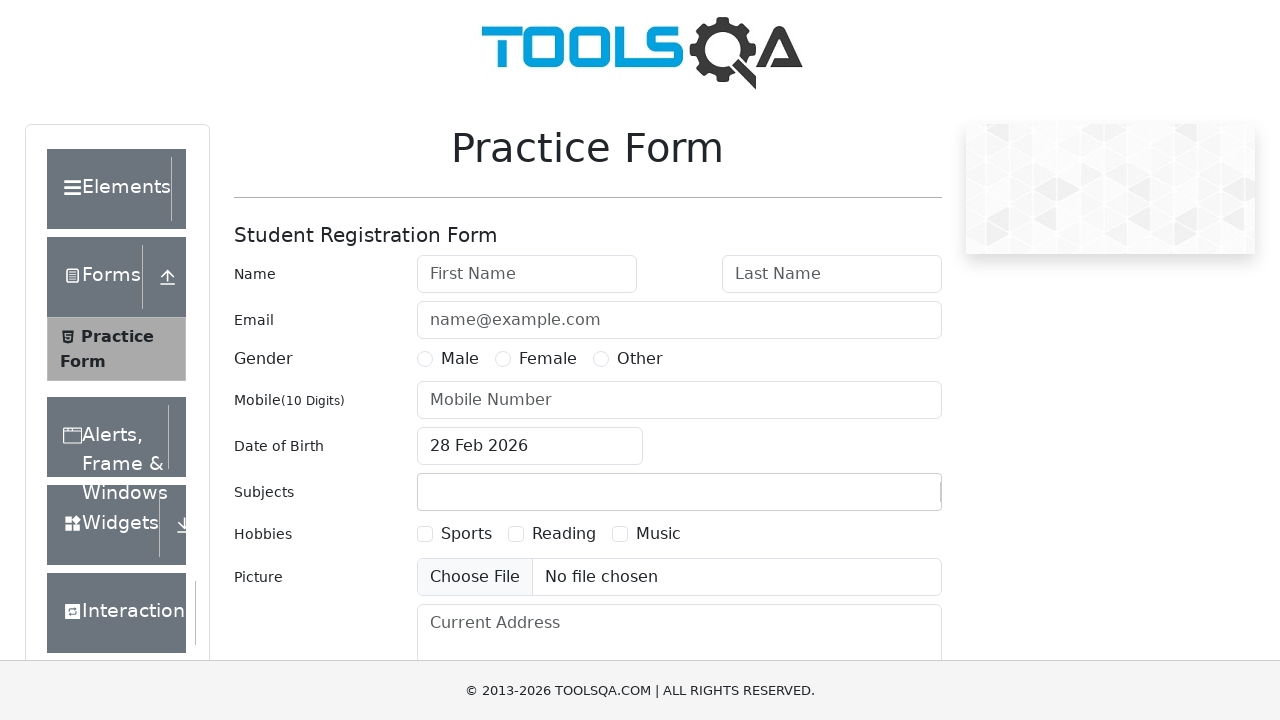

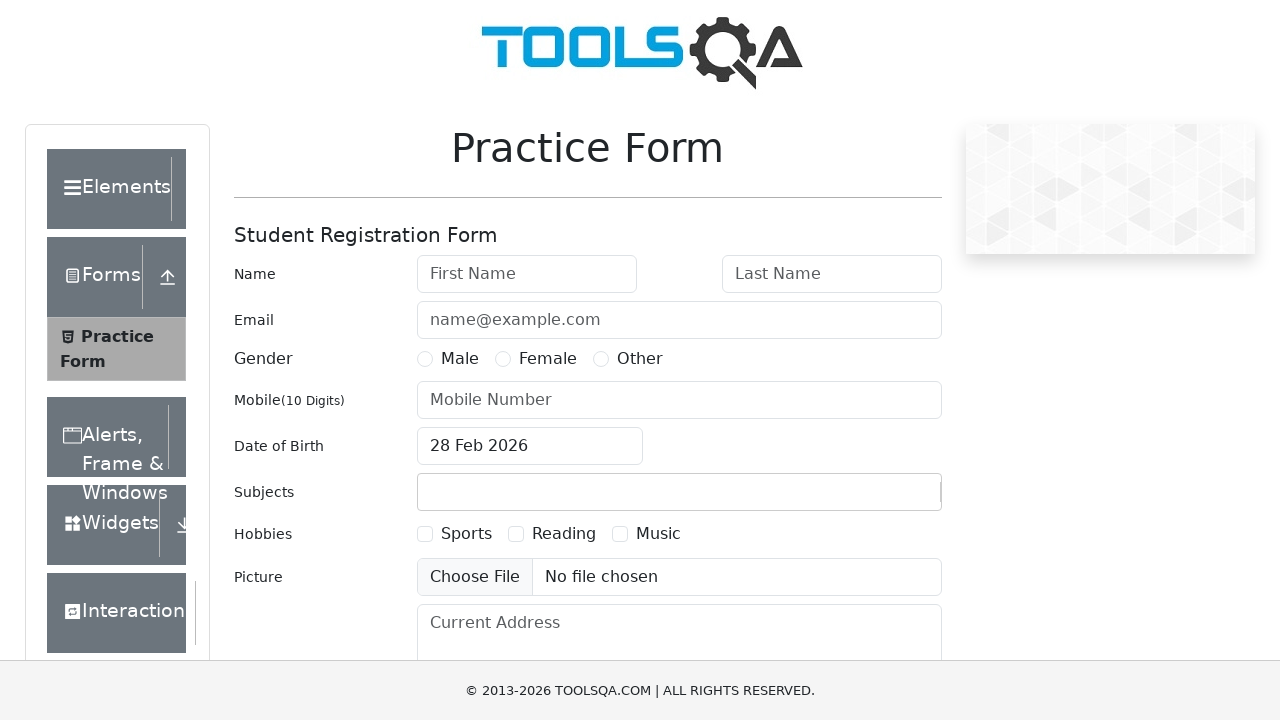